Navigates to inputs page and retrieves the value attribute of the email input element

Starting URL: https://www.selenium.dev/selenium/web/inputs.html

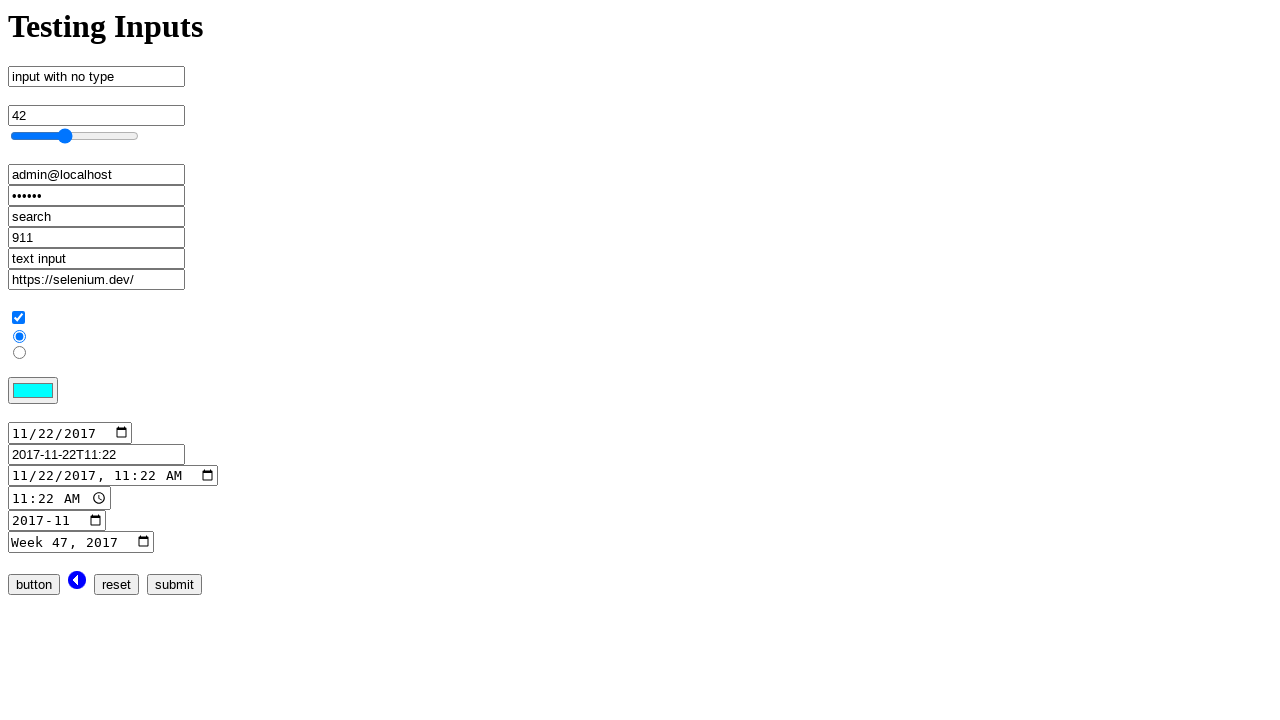

Navigated to inputs page
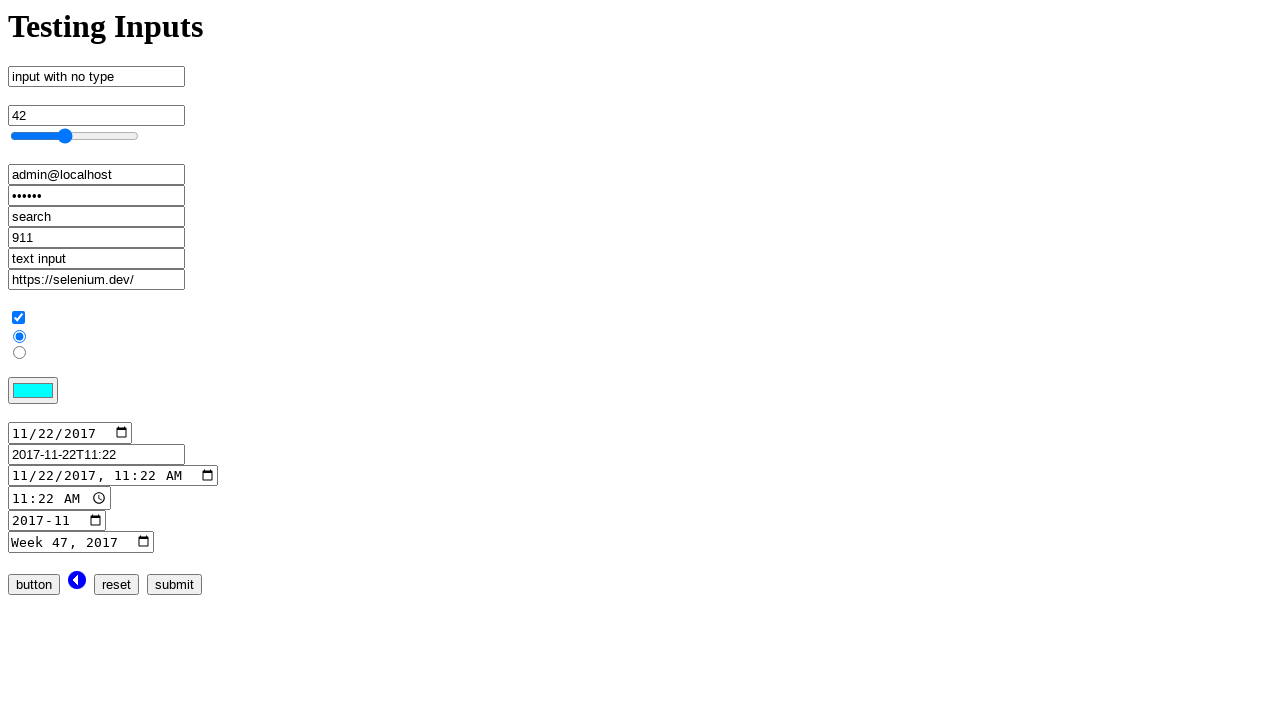

Located email input element
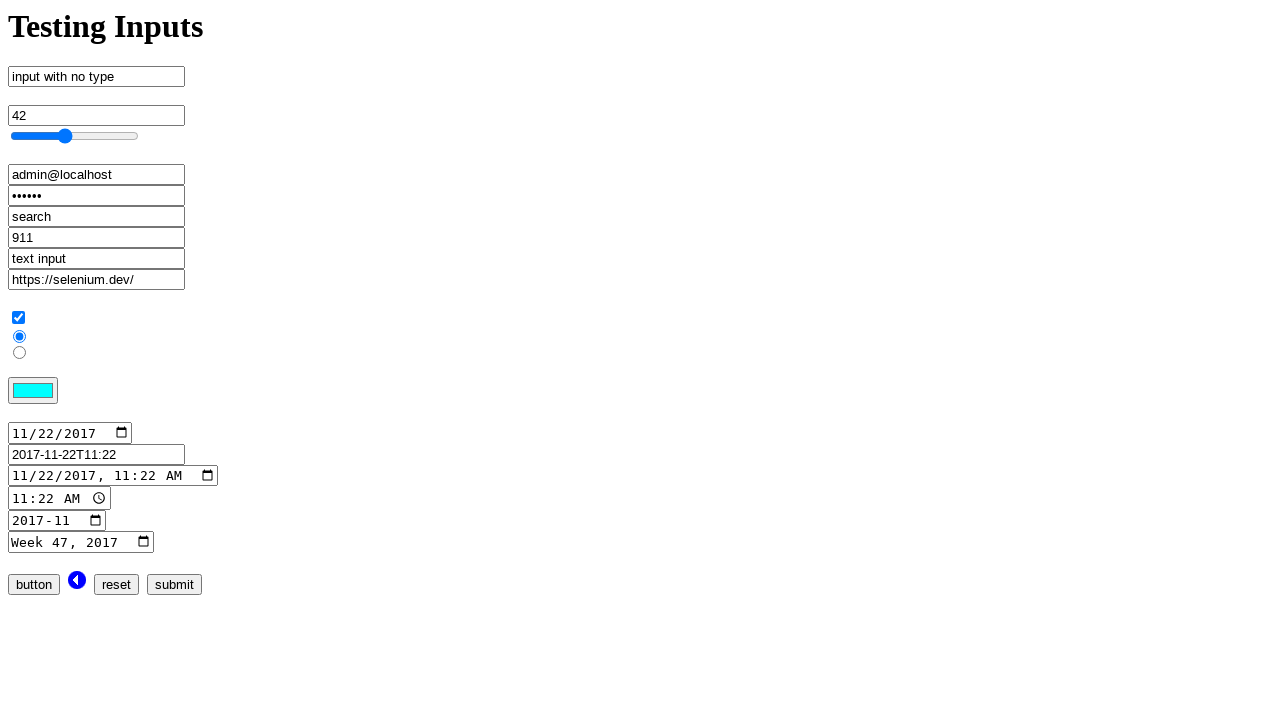

Retrieved value attribute from email input element
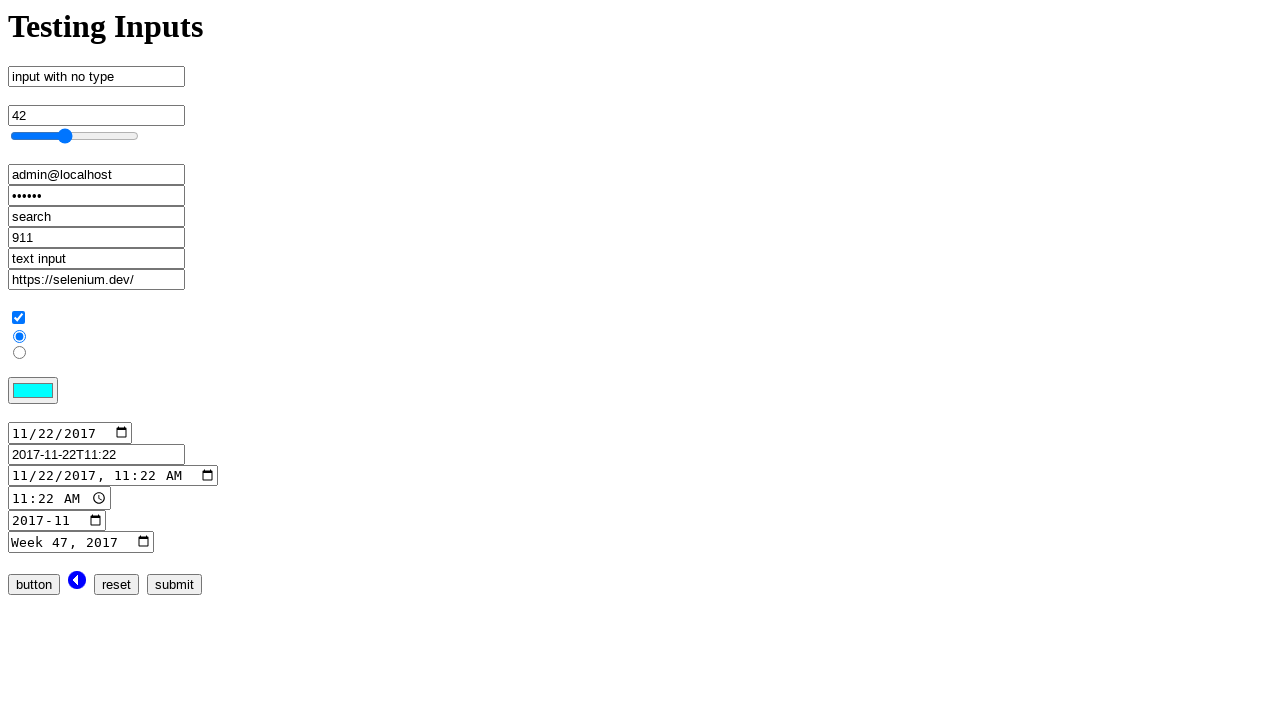

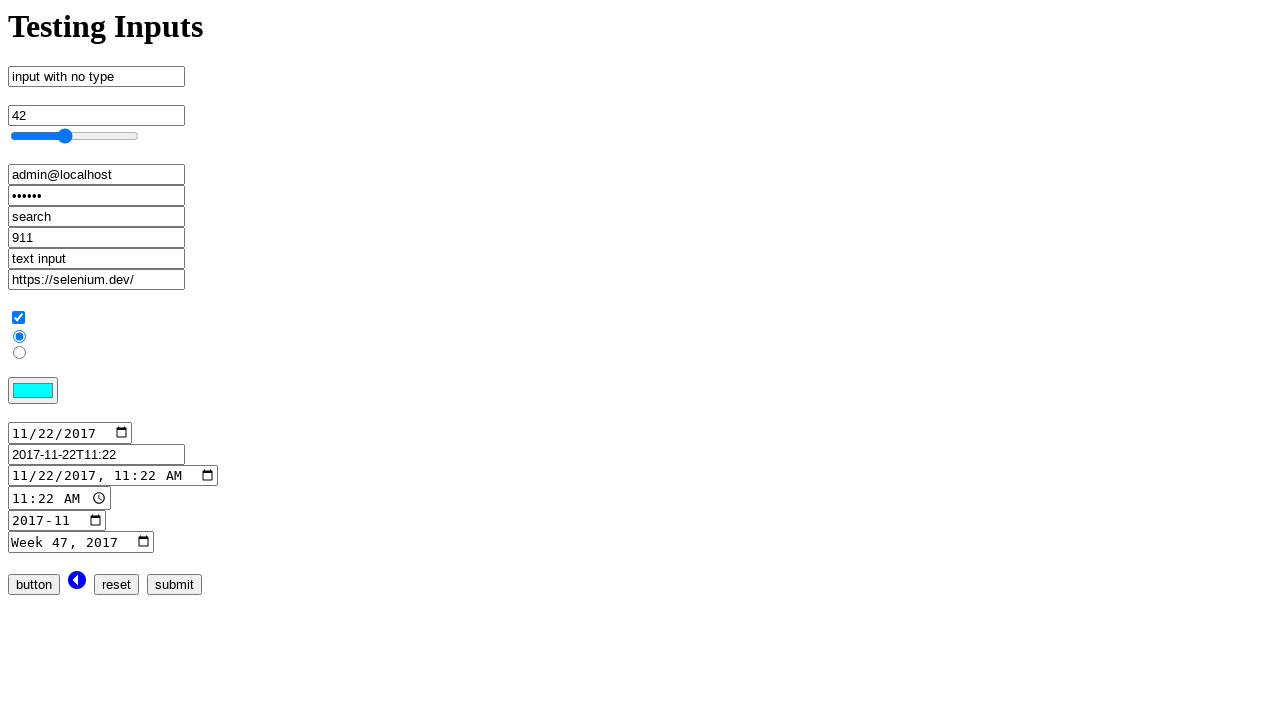